Tests form filling functionality by entering personal information including name, job title, selecting radio buttons, checkboxes, dropdown menu, and date picker, then submitting the form.

Starting URL: https://formy-project.herokuapp.com/form

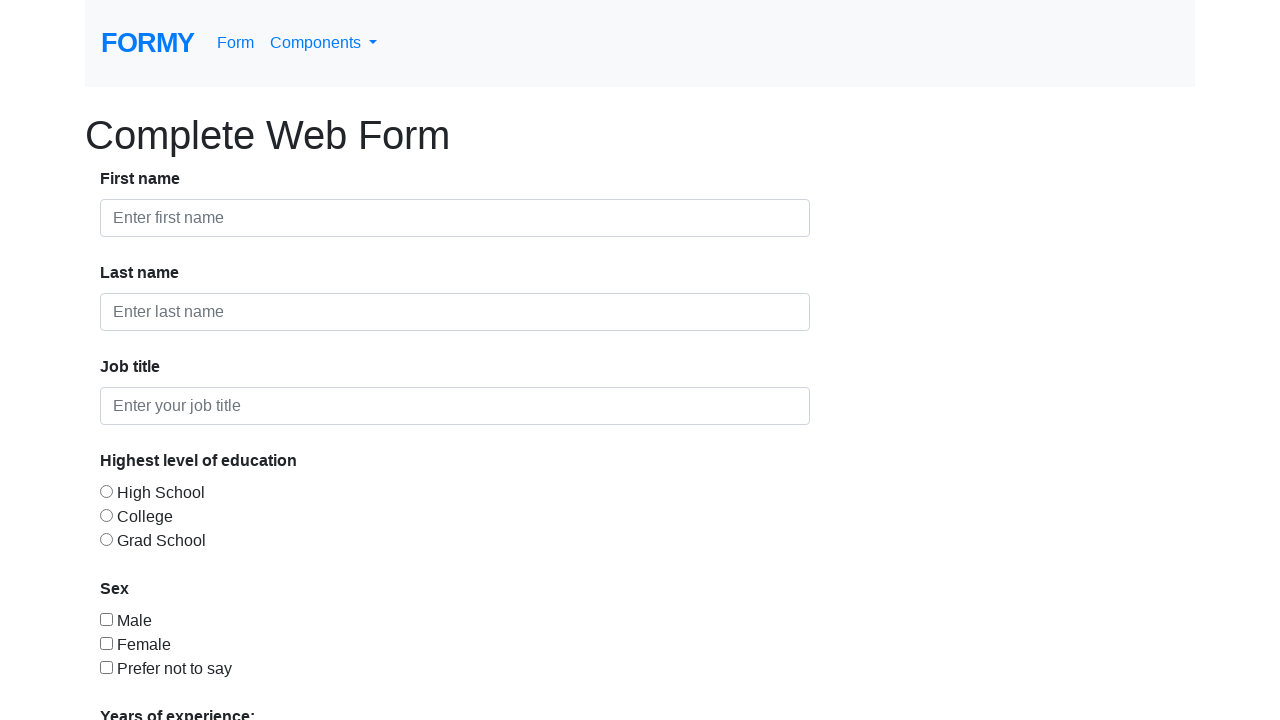

Filled first name field with 'Kunal' on #first-name
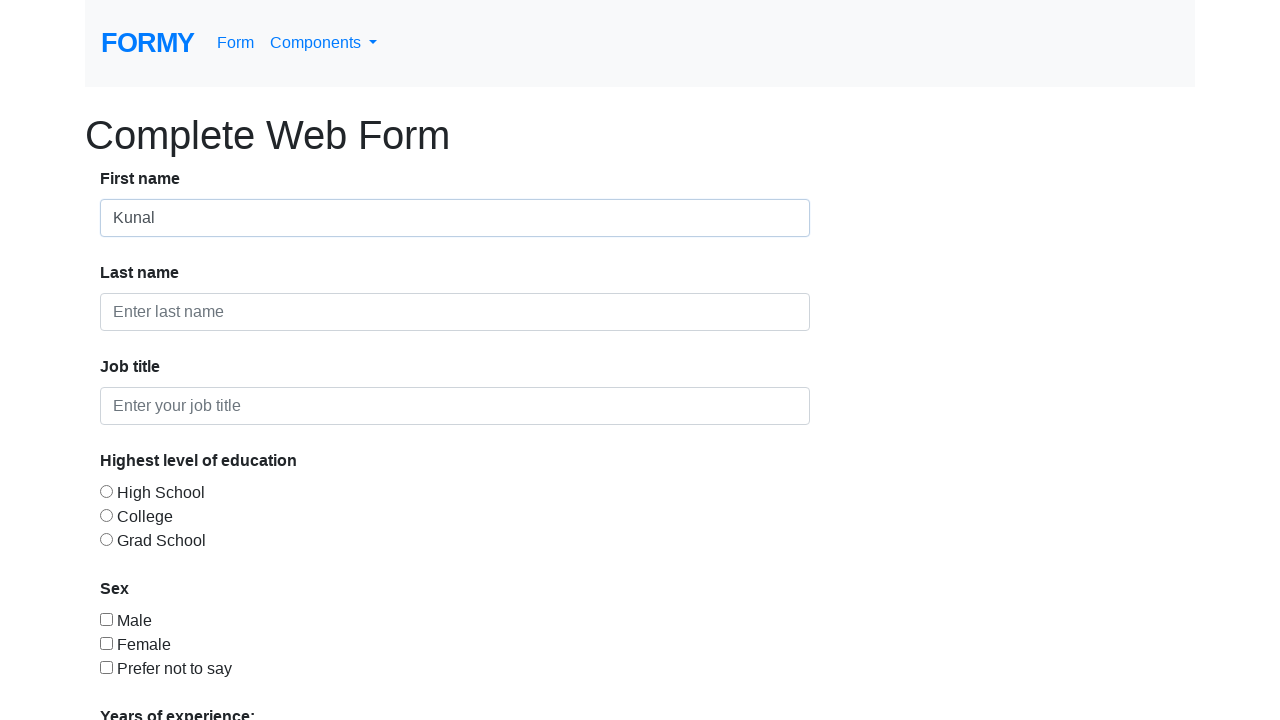

Filled last name field with 'Panchal' on #last-name
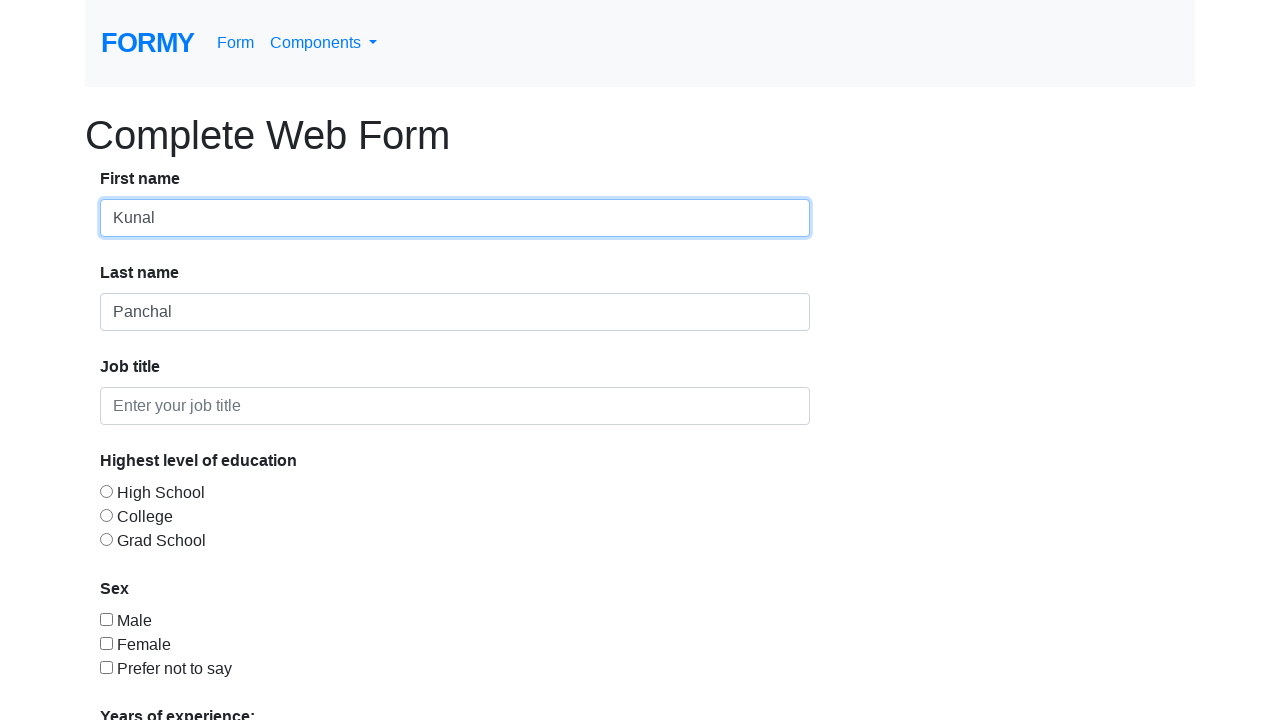

Filled job title field with 'ML Engineer' on #job-title
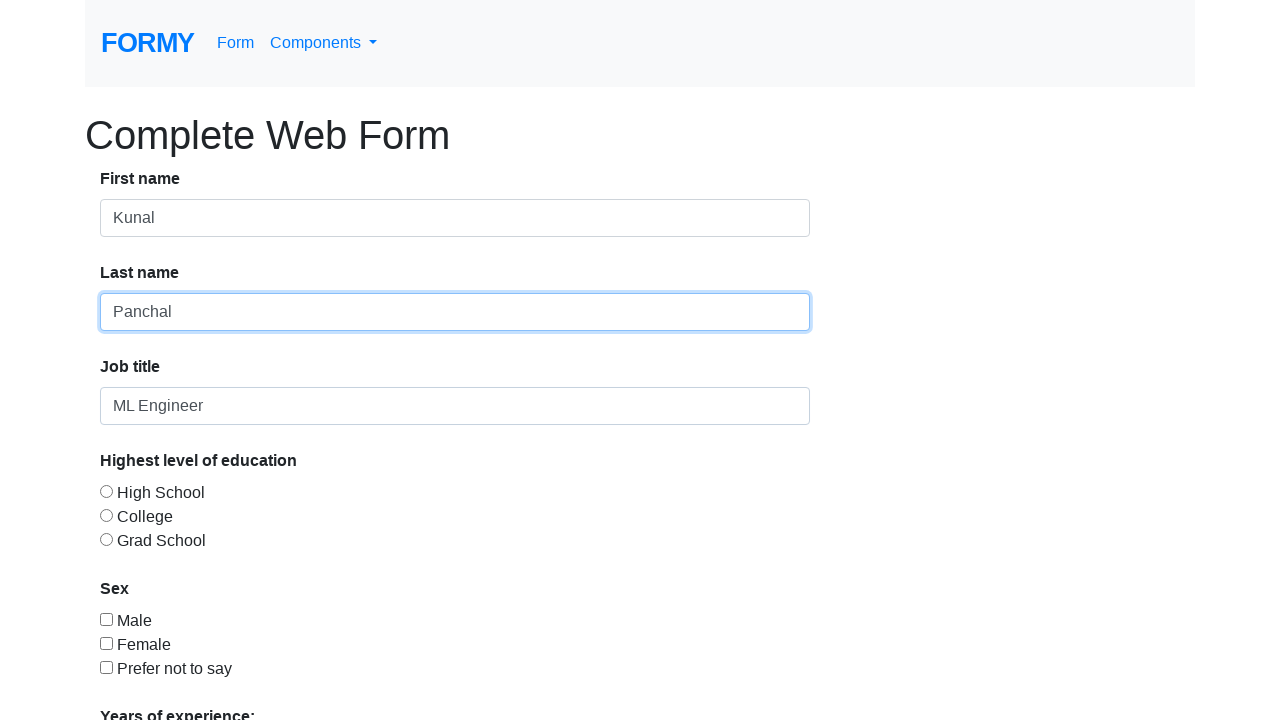

Selected College education radio button at (106, 515) on #radio-button-2
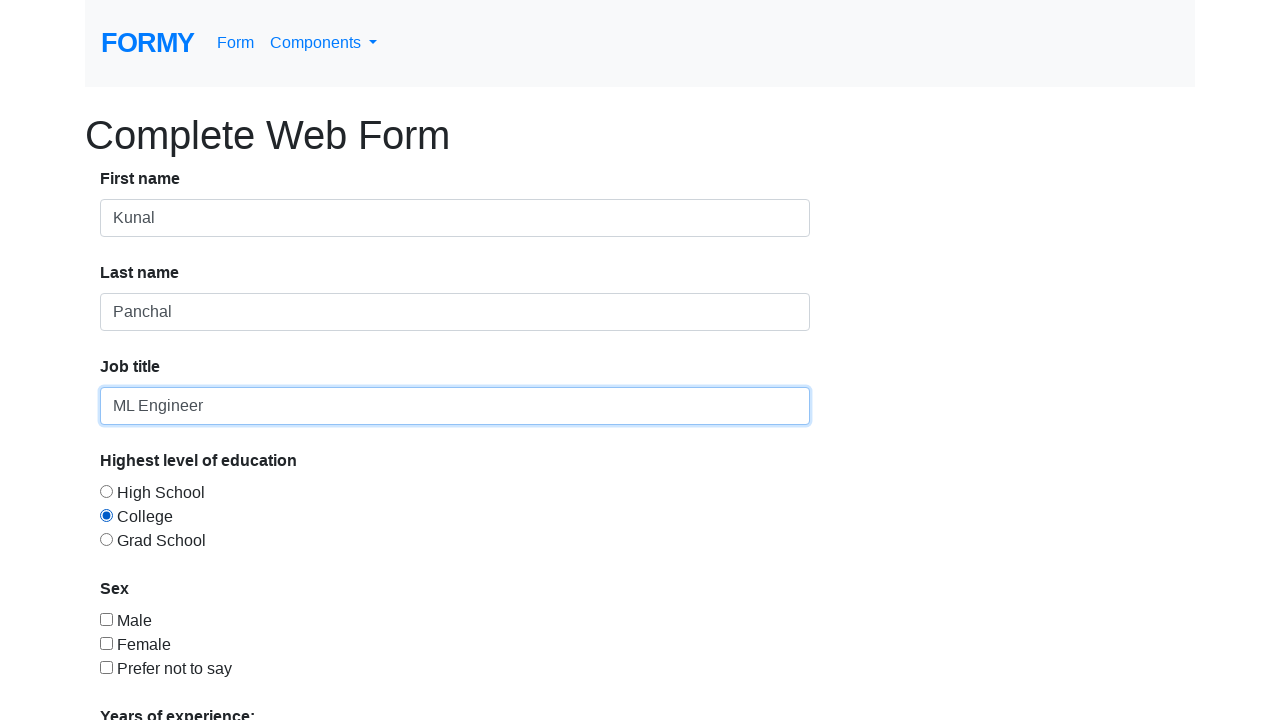

Checked the first checkbox at (106, 619) on #checkbox-1
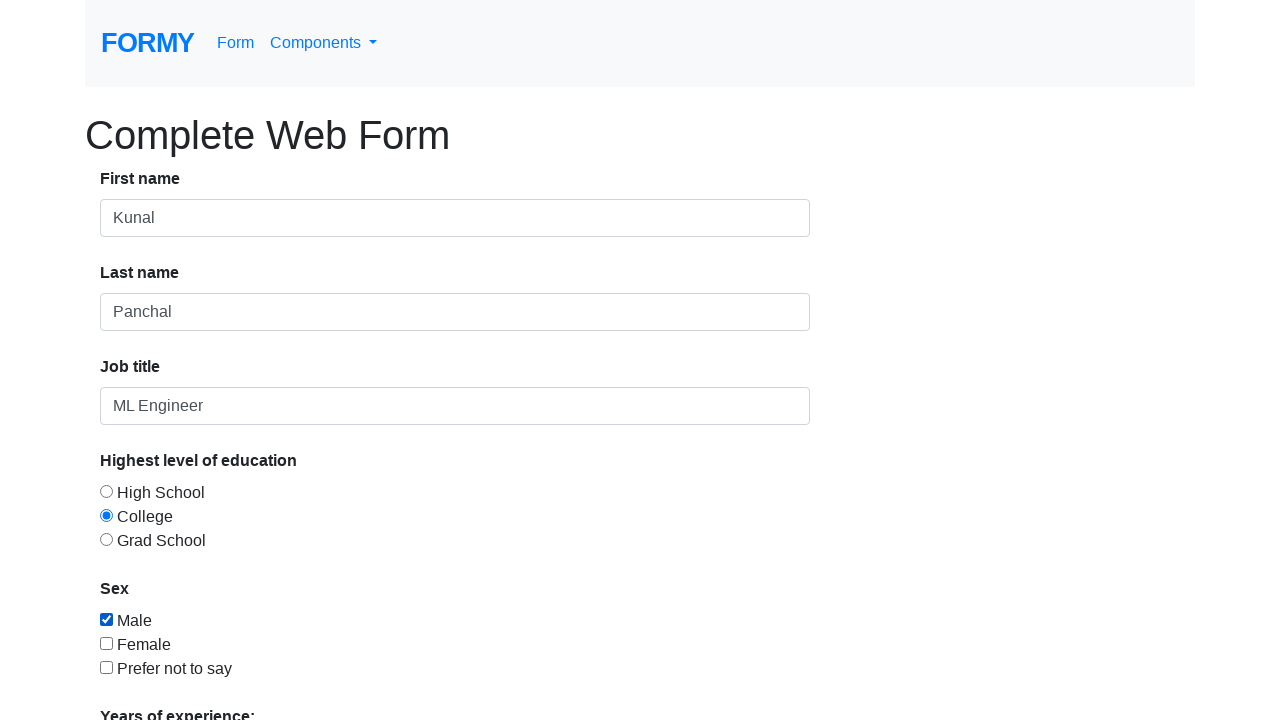

Selected '0-1 years' option from experience dropdown on #select-menu
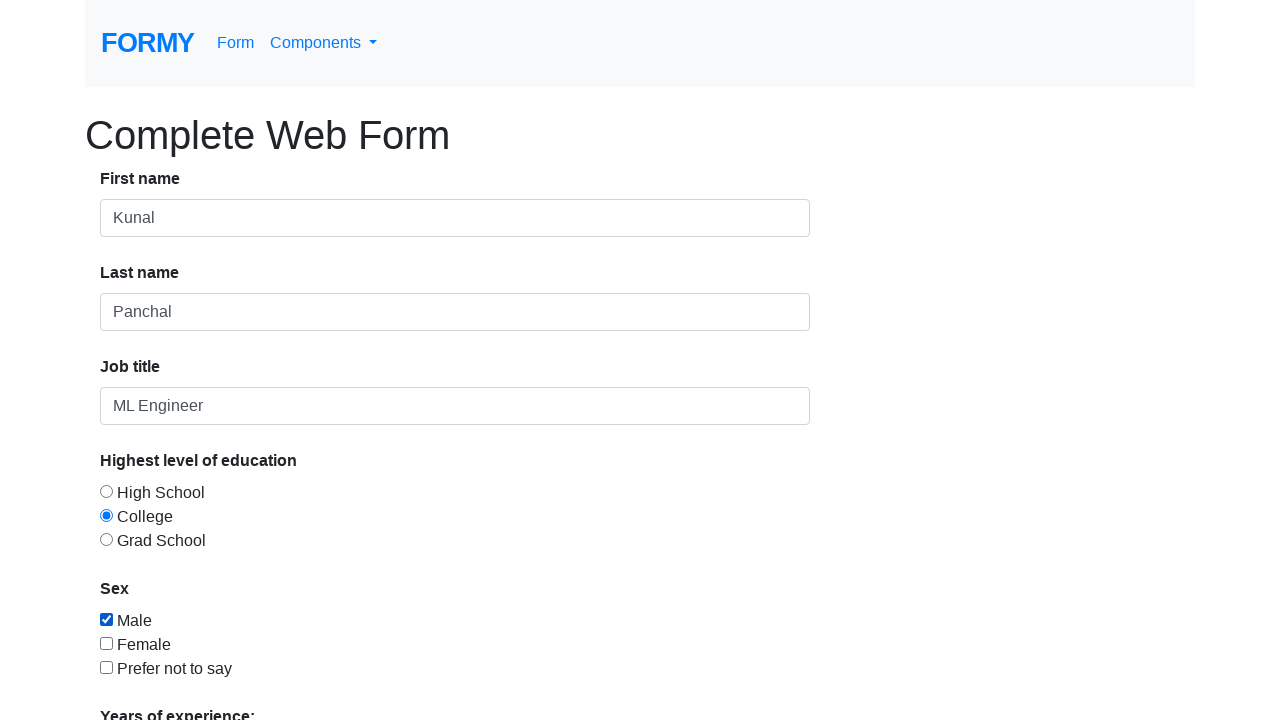

Filled date picker with '03/03/2002' on #datepicker
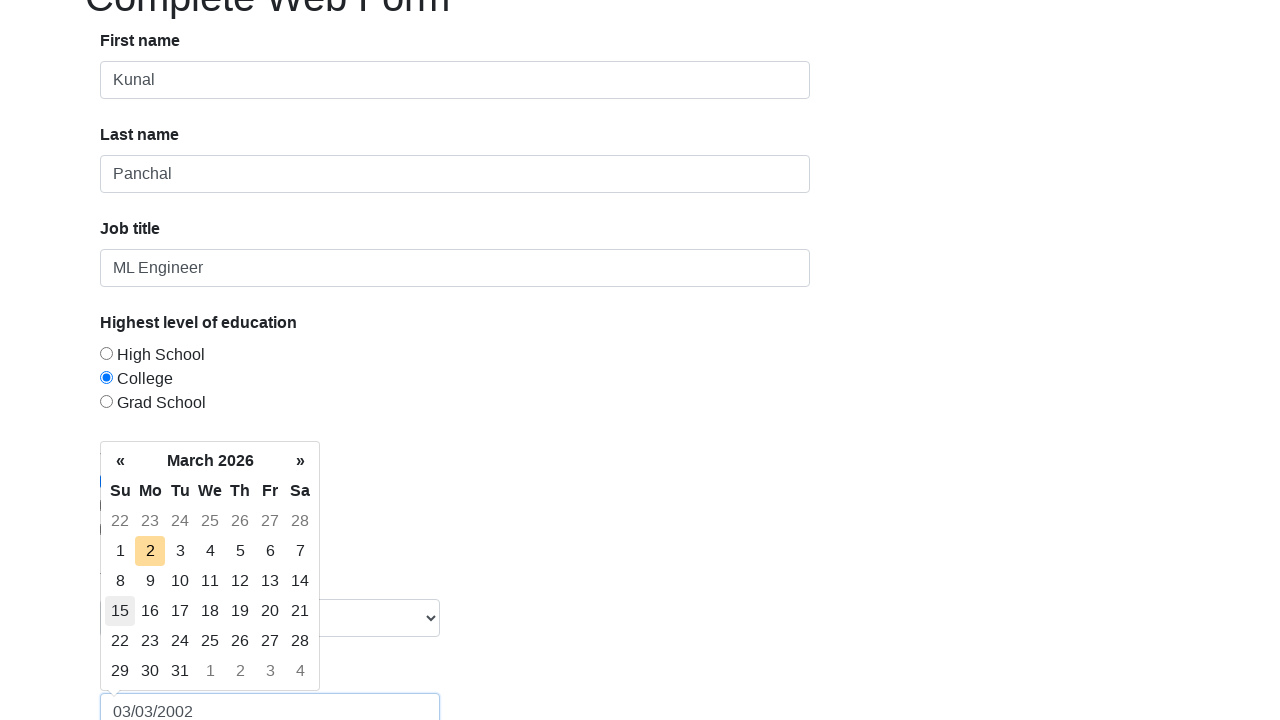

Pressed Enter to confirm date on #datepicker
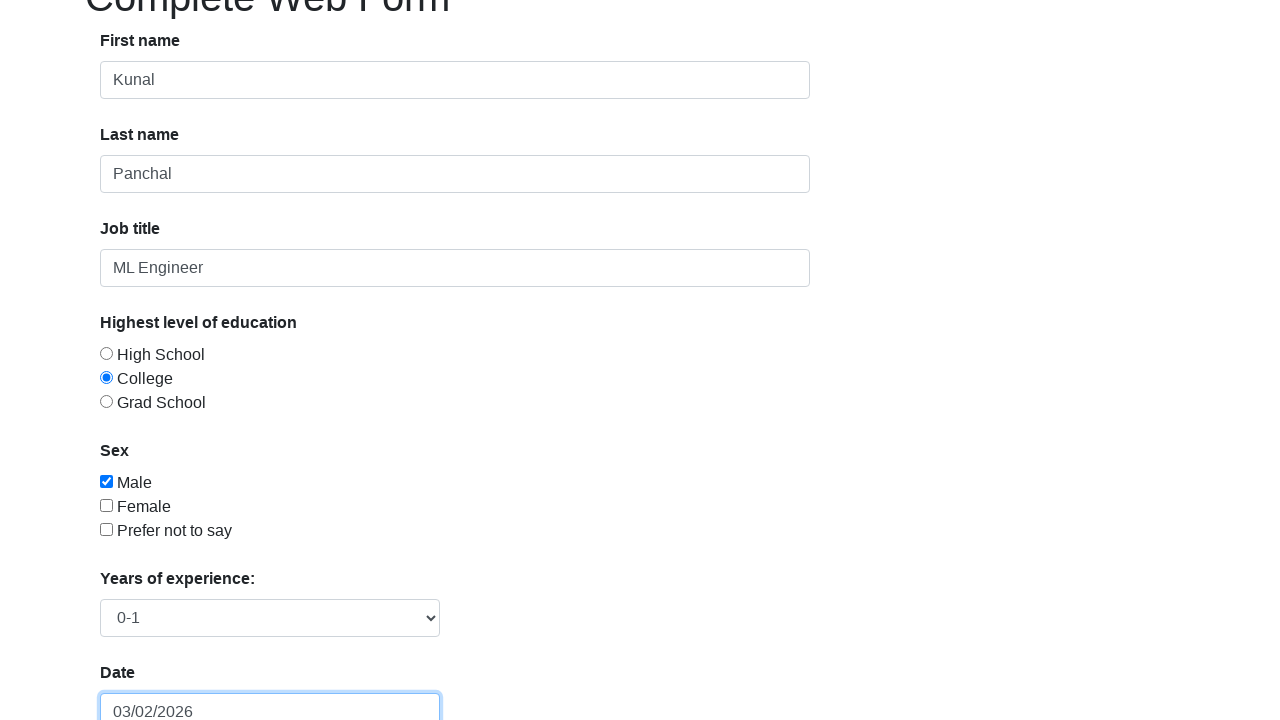

Clicked the form submit button at (148, 680) on a[role='button']
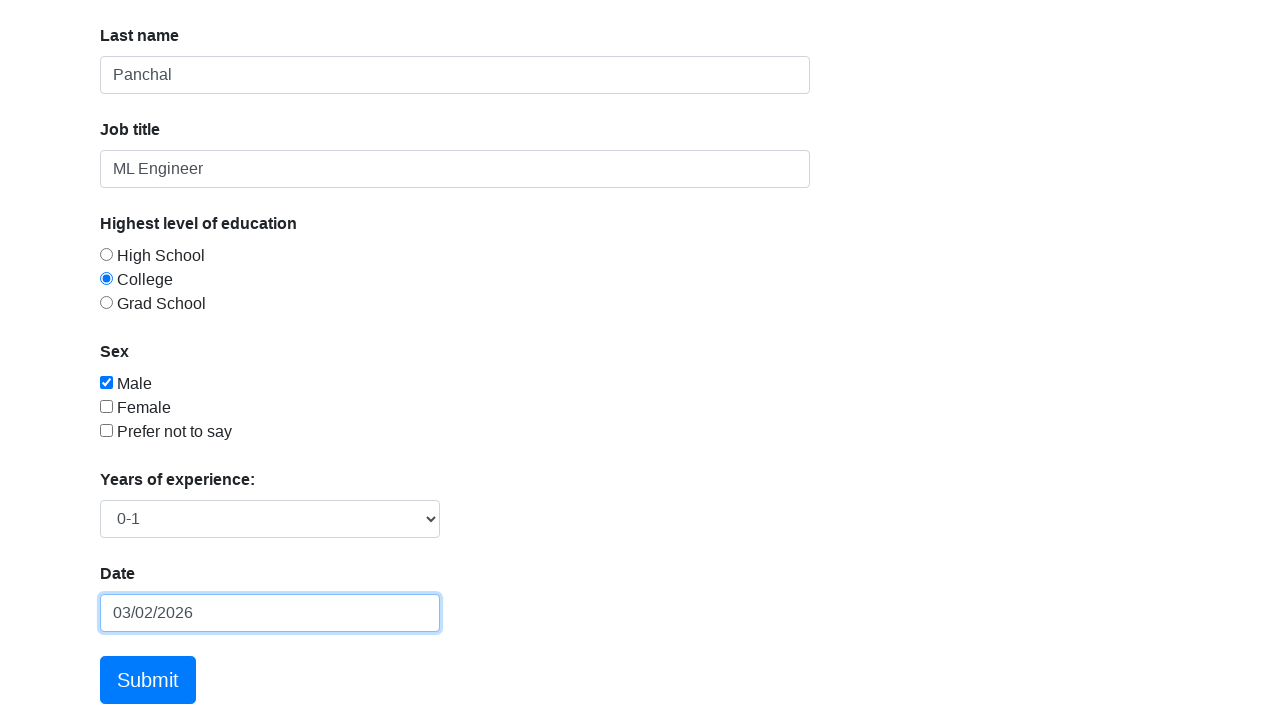

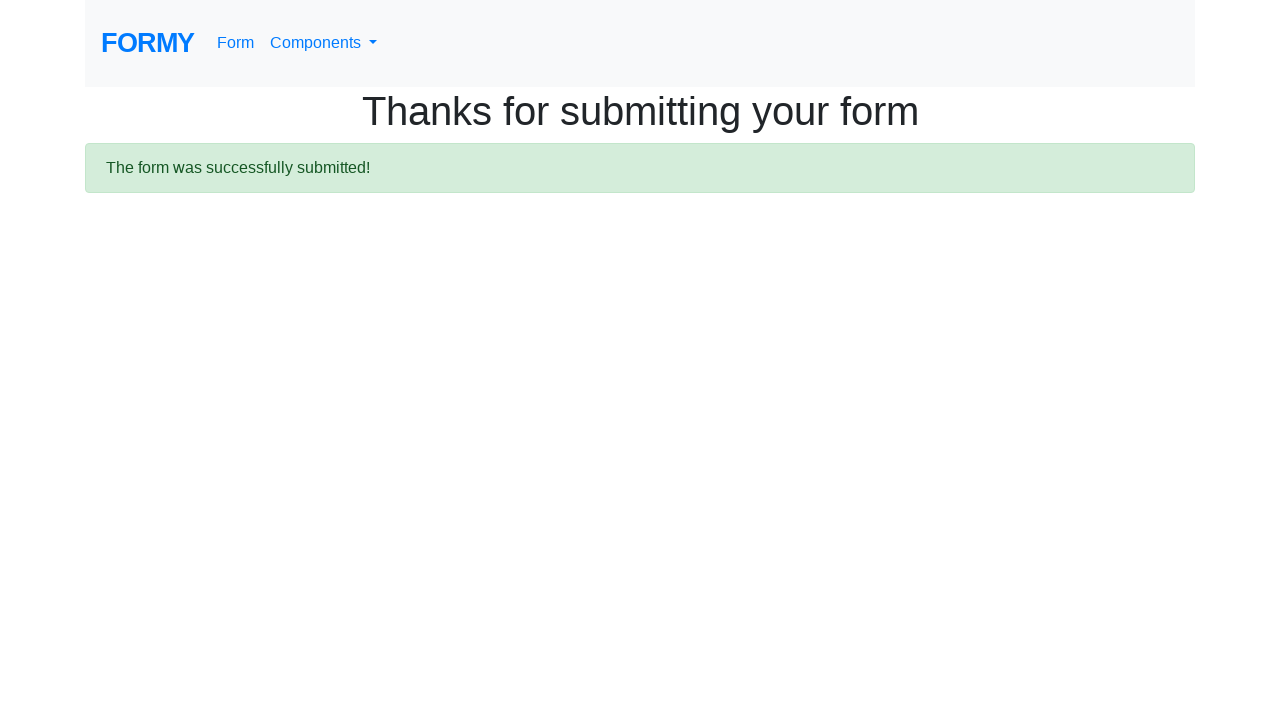